Tests notification messages by clicking "Click here" link and verifying notification message appears

Starting URL: http://the-internet.herokuapp.com/notification_message_rendered

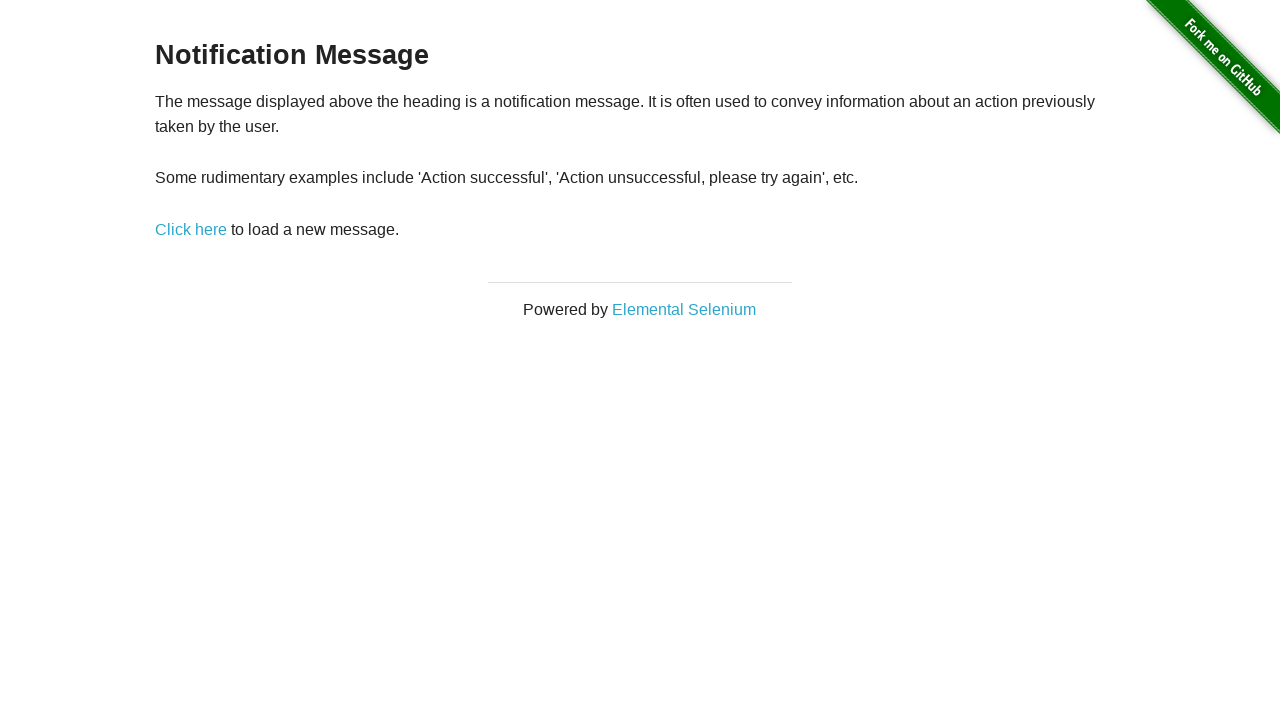

Clicked 'Click here' link at (191, 229) on text=Click here
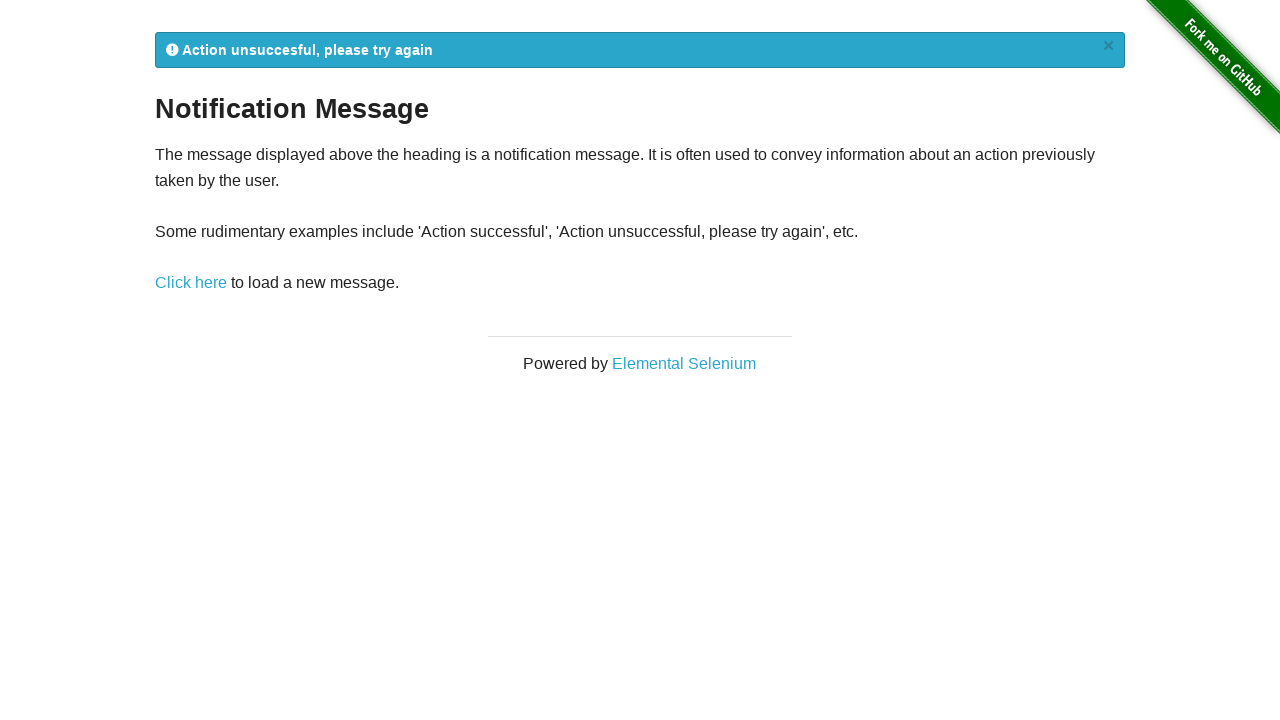

Notification message appeared
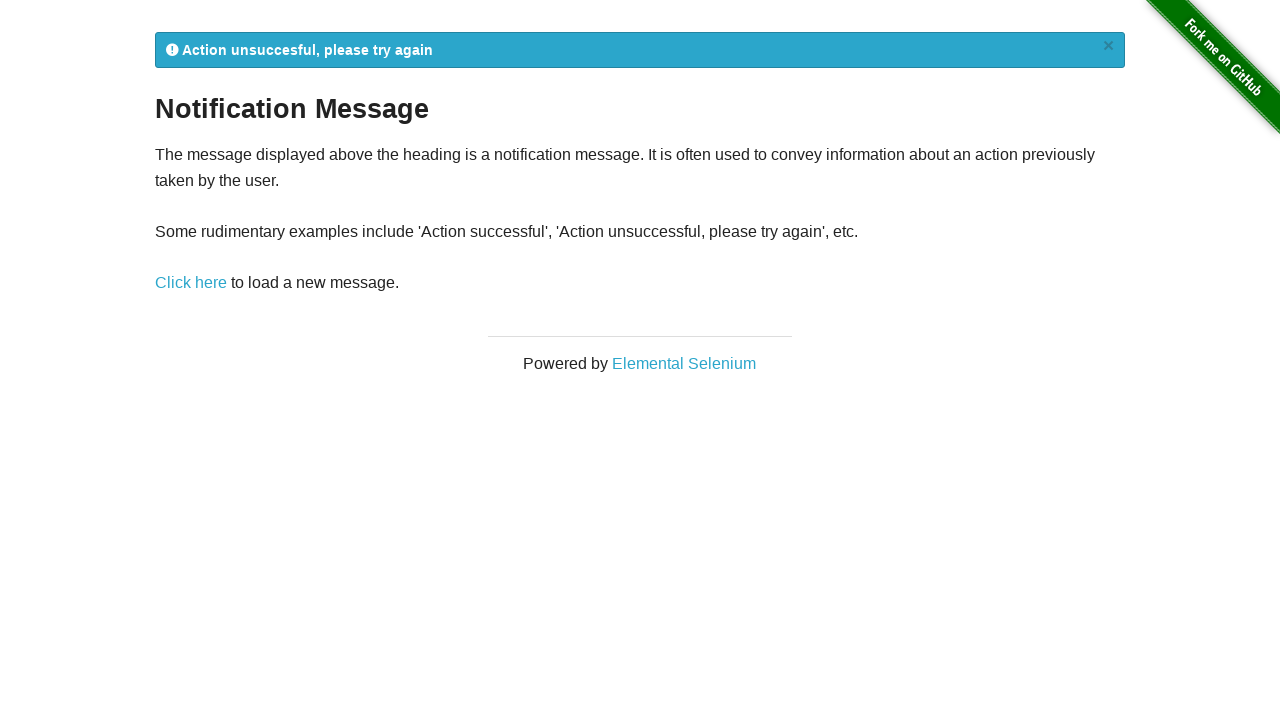

Clicked 'Click here' link (iteration 1) at (191, 283) on text=Click here
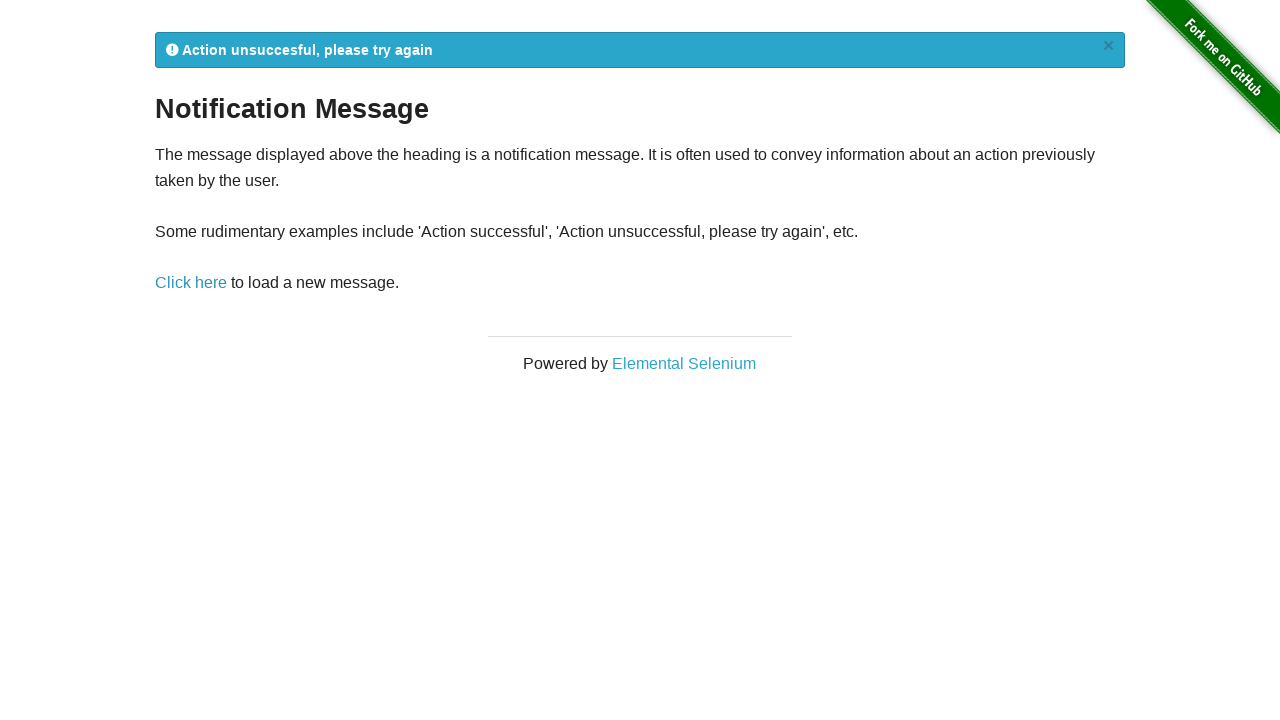

Notification message appeared (iteration 1)
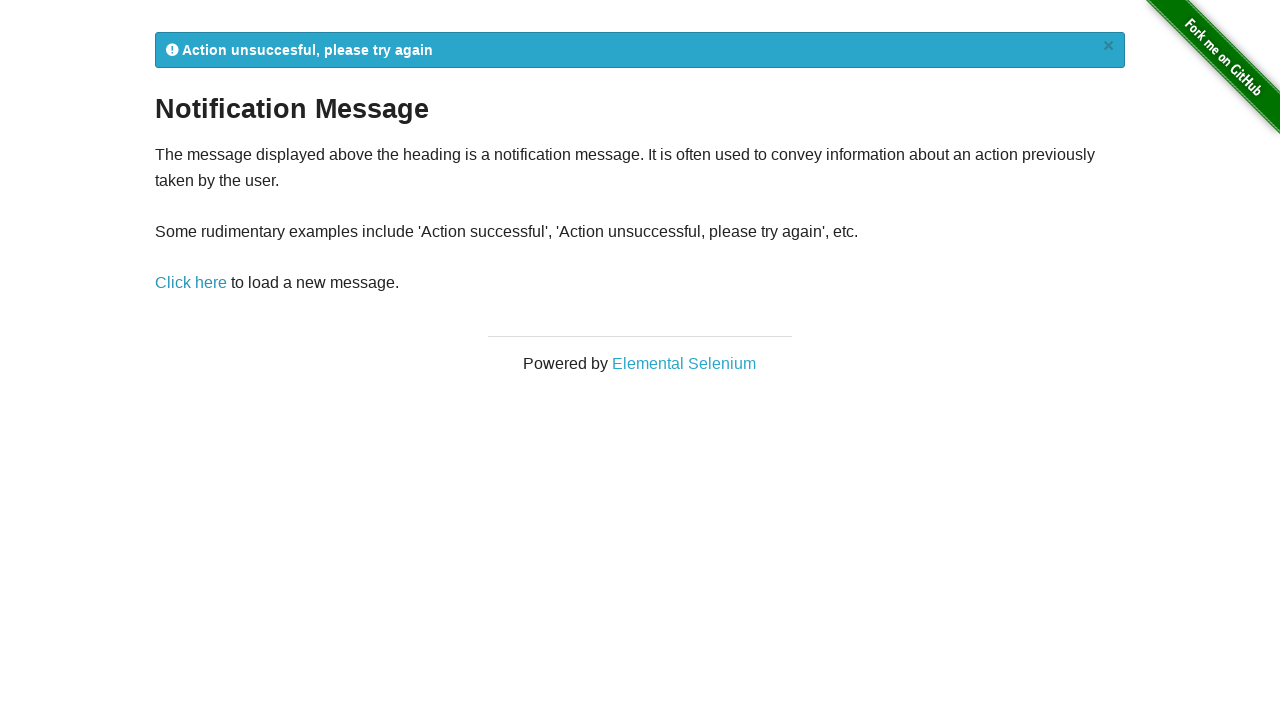

Clicked 'Click here' link (iteration 2) at (191, 283) on text=Click here
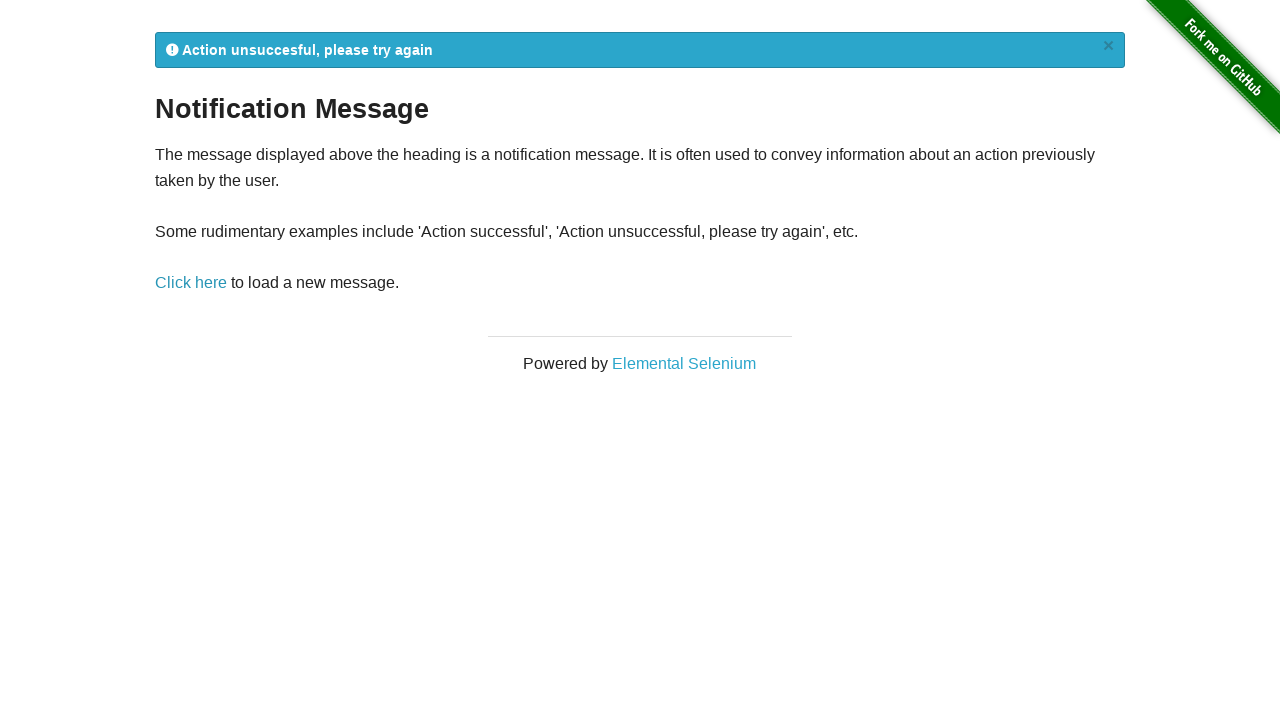

Notification message appeared (iteration 2)
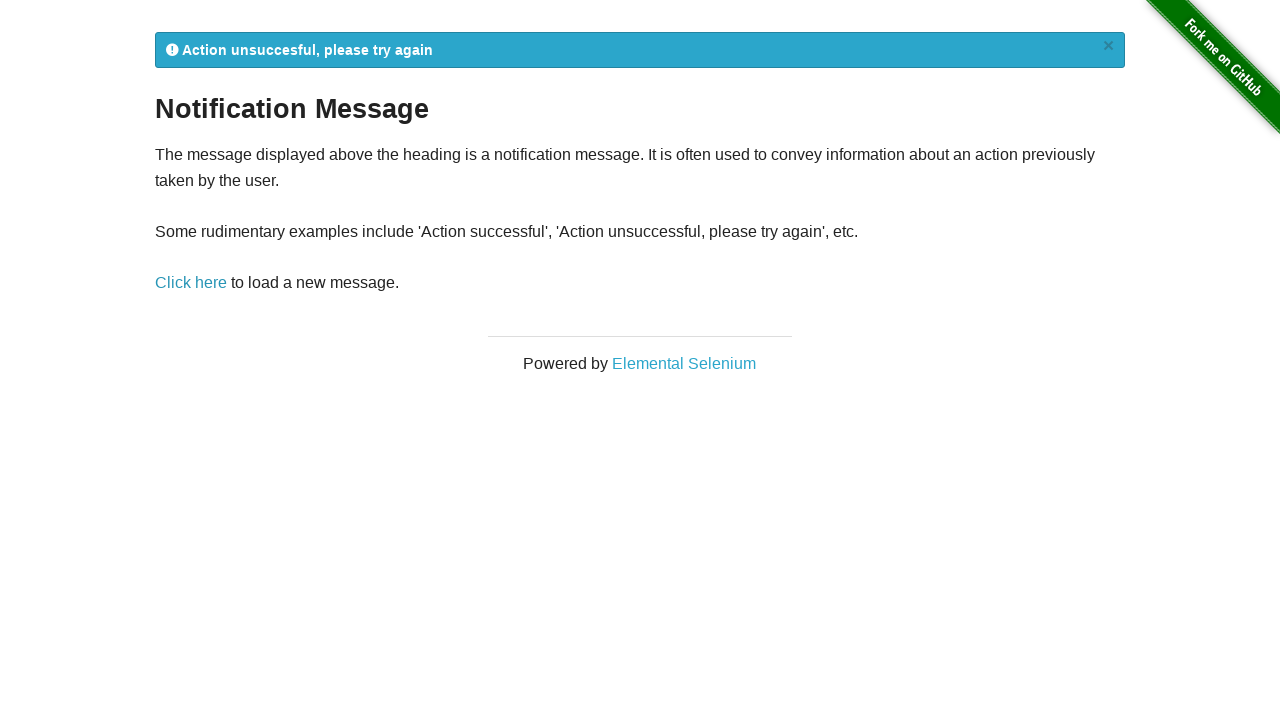

Clicked 'Click here' link (iteration 3) at (191, 283) on text=Click here
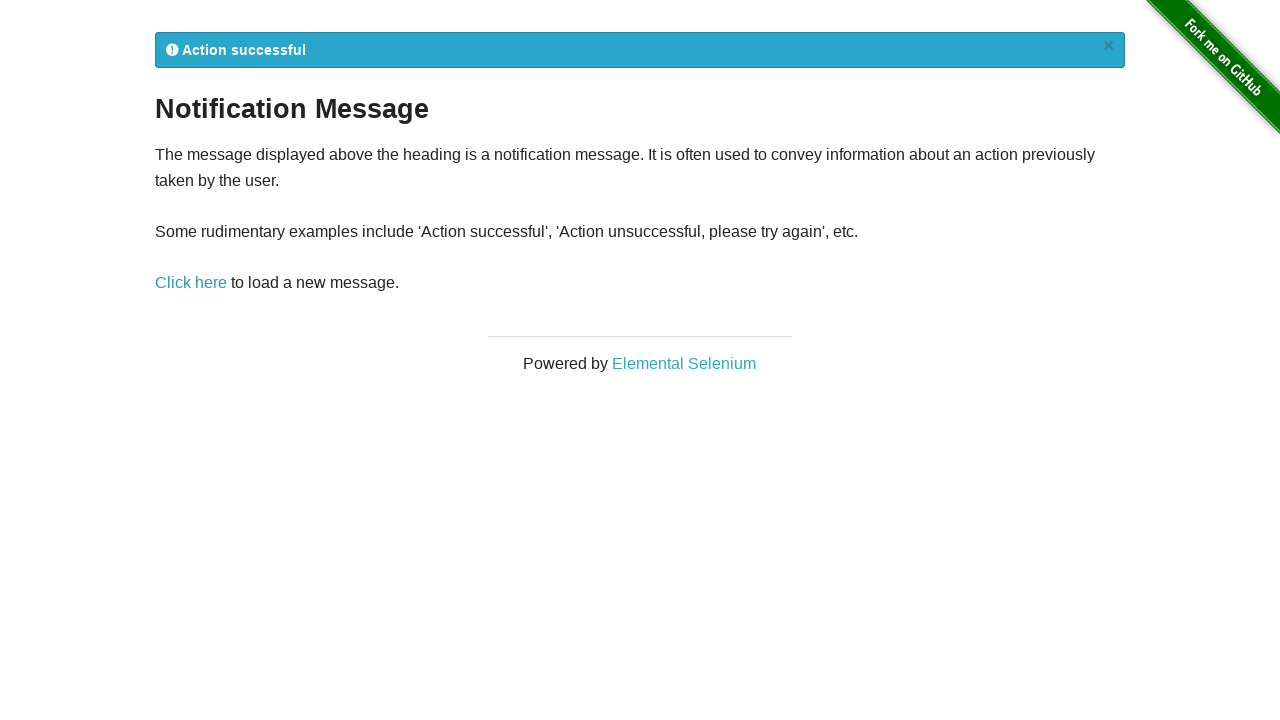

Notification message appeared (iteration 3)
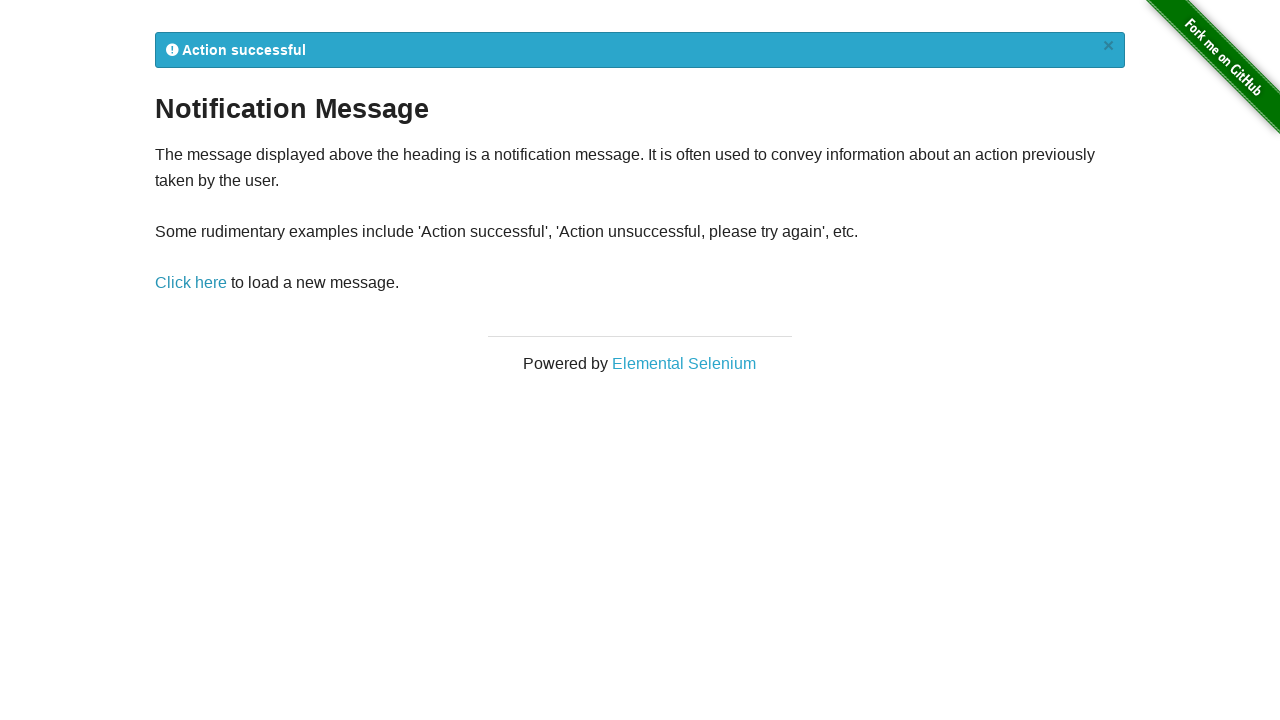

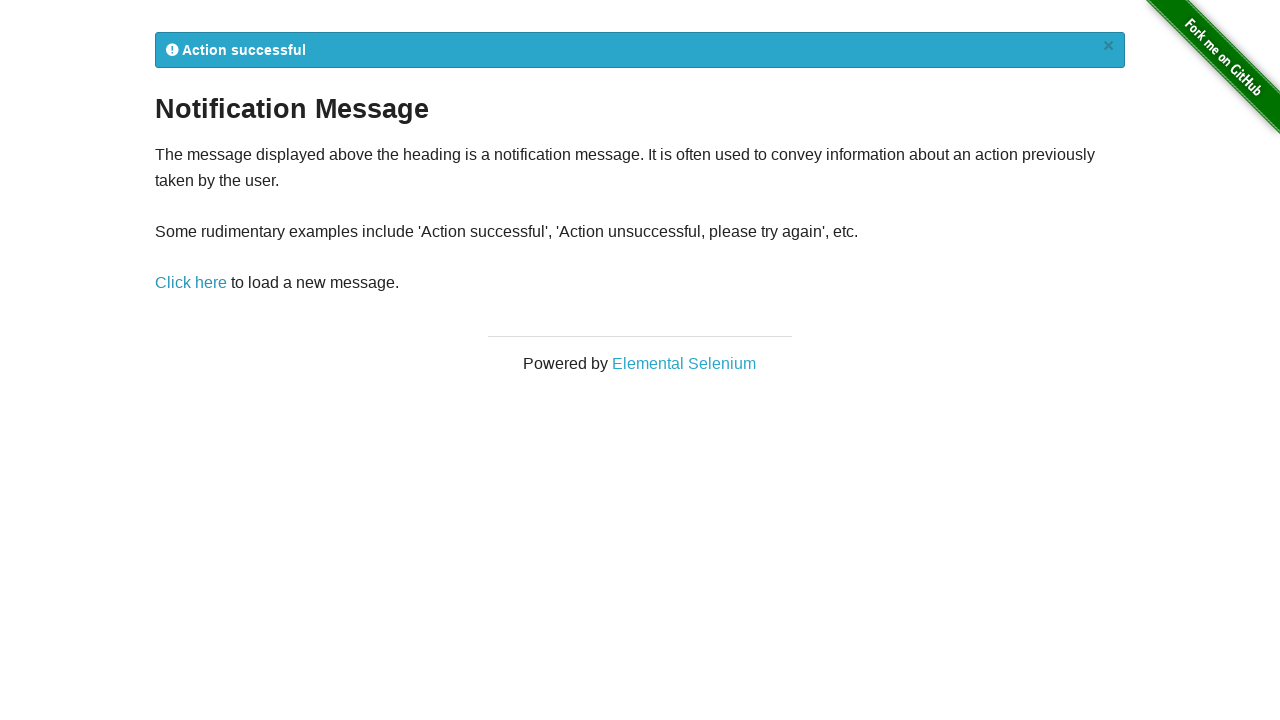